Tests window handling functionality by clicking a link that opens a new window, switching to the new window, and verifying its title is "New Window"

Starting URL: https://the-internet.herokuapp.com/windows

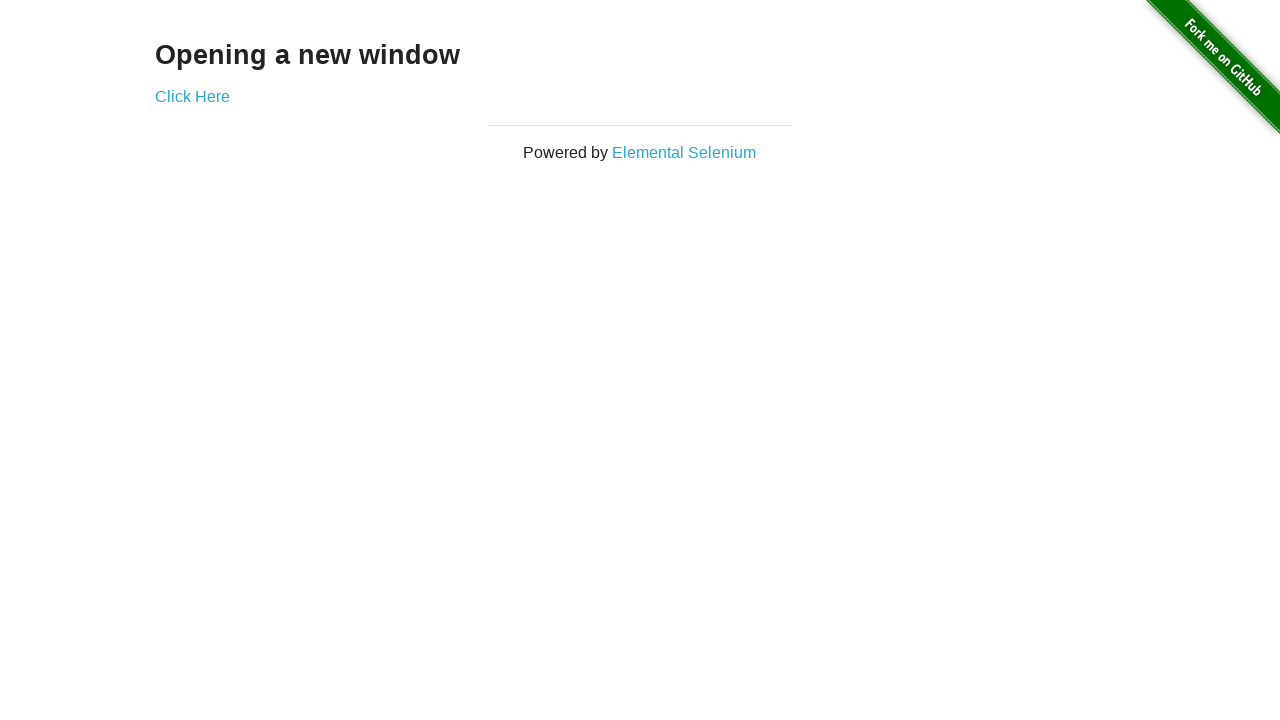

Clicked 'Click Here' link to open new window at (192, 96) on text=Click Here
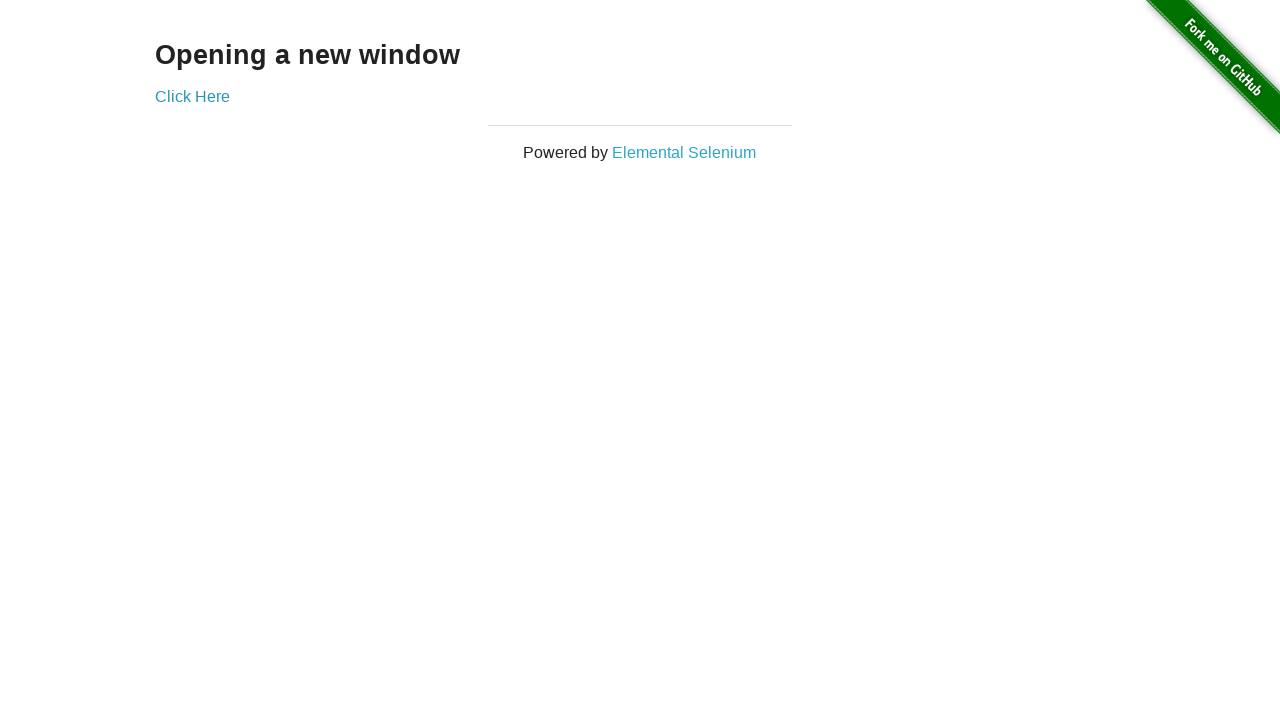

Captured new window page object
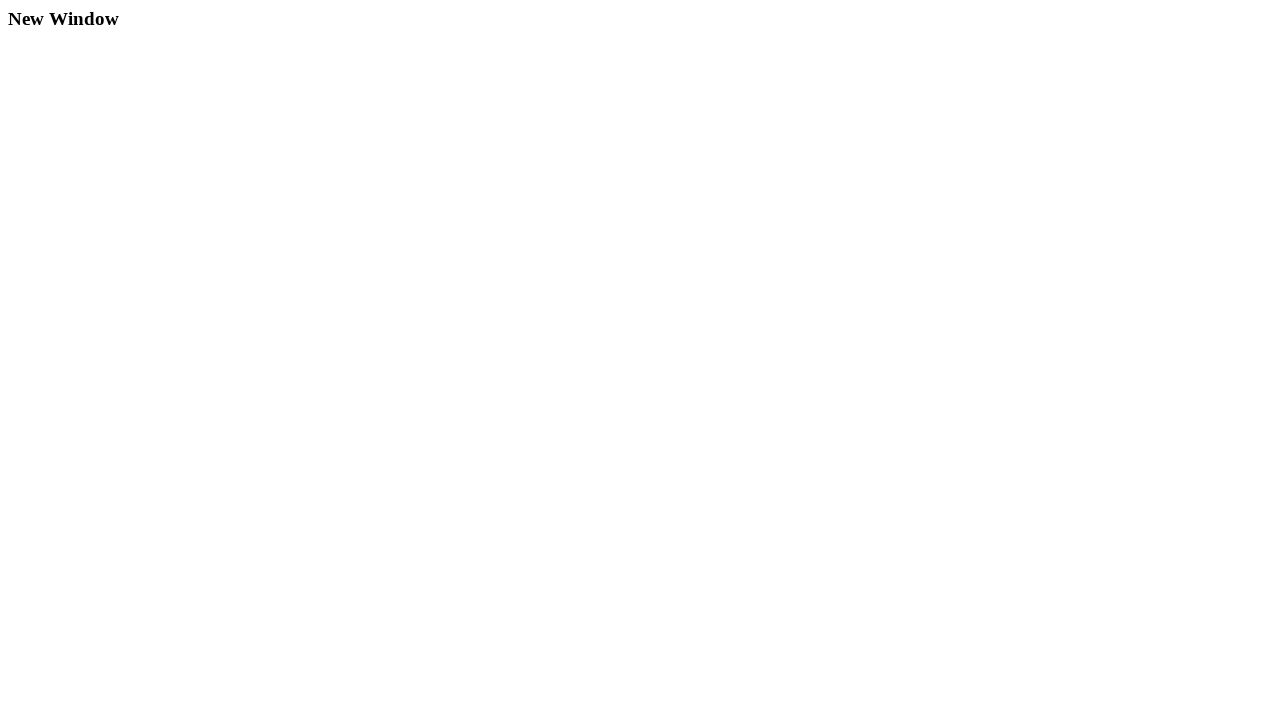

New window finished loading
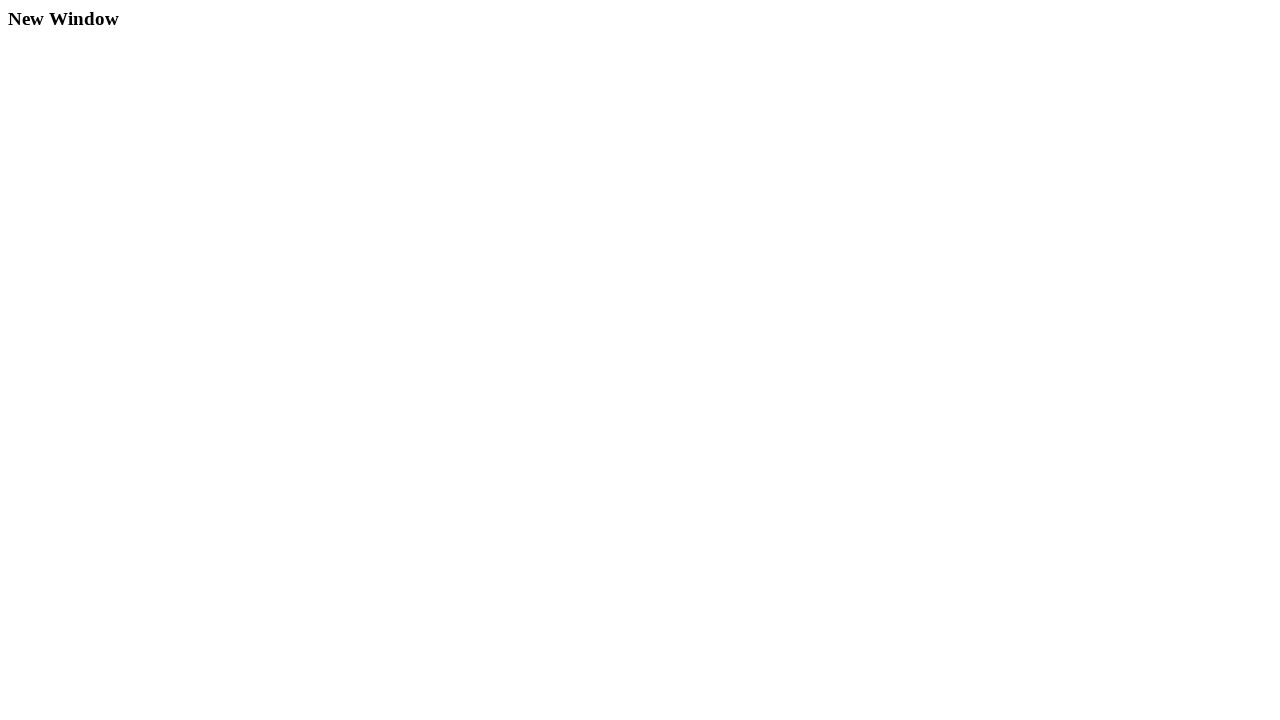

Retrieved new window title: 'New Window'
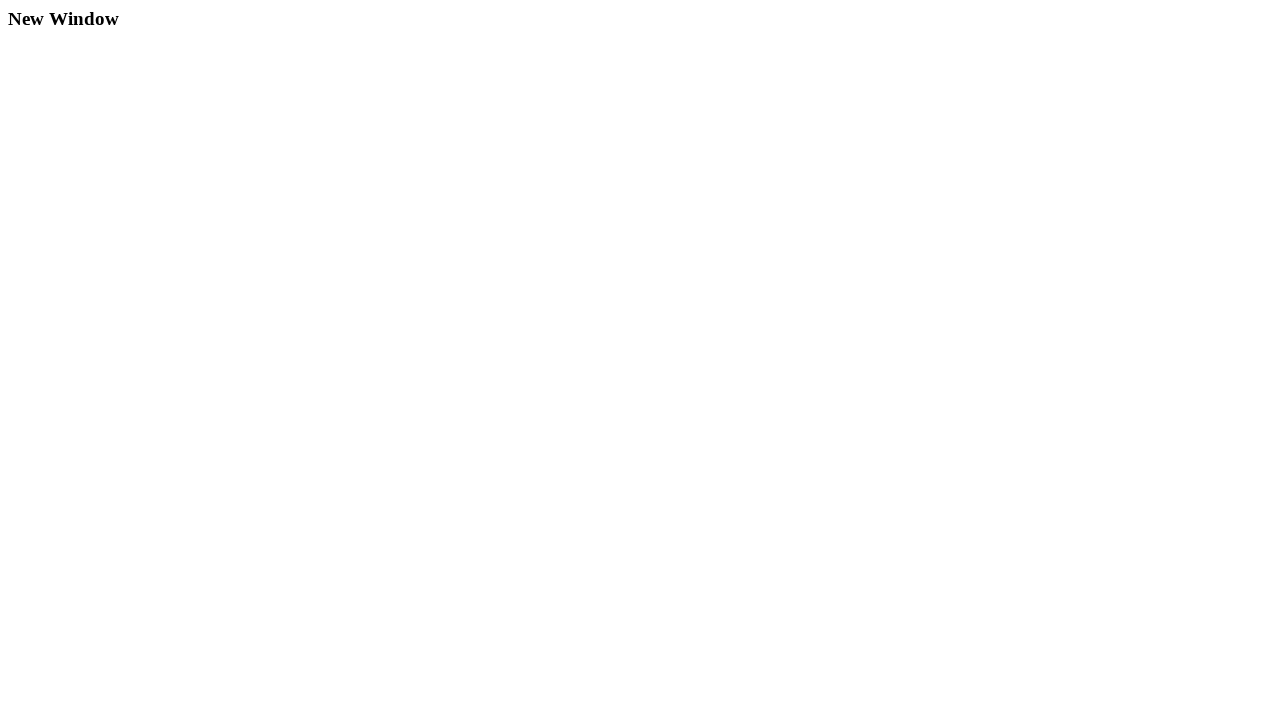

Verified new window title matches expected title 'New Window'
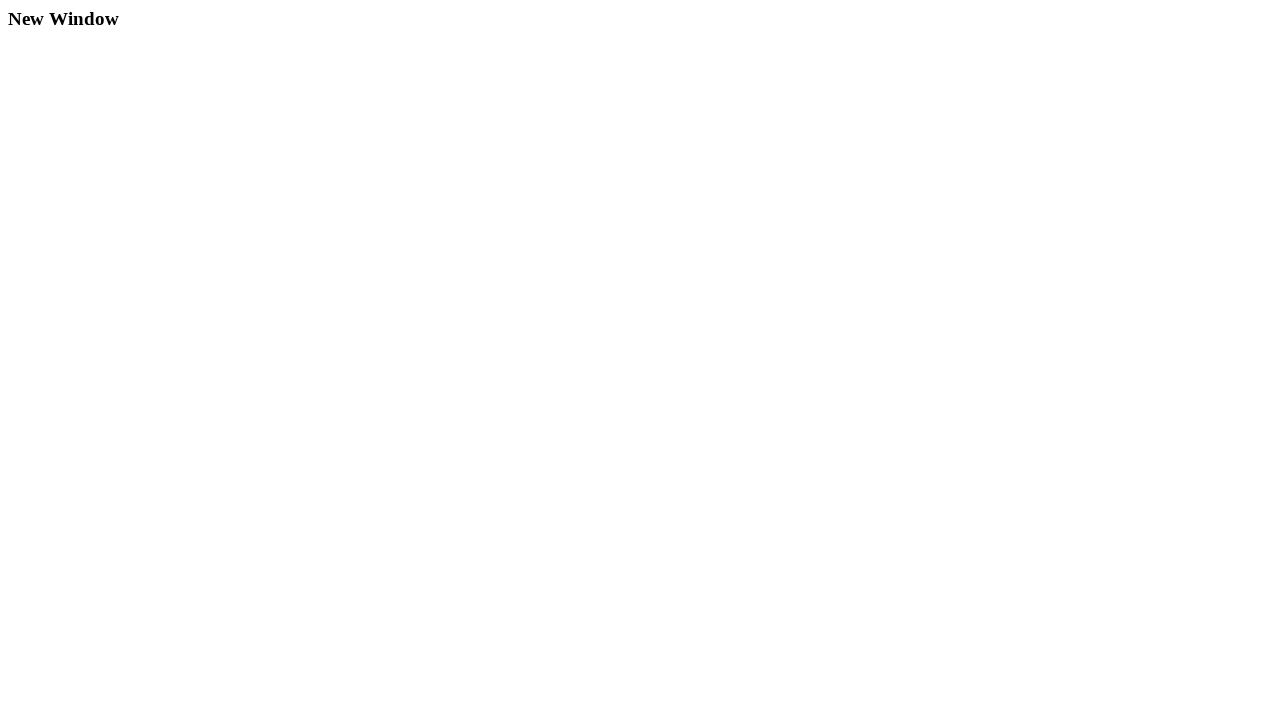

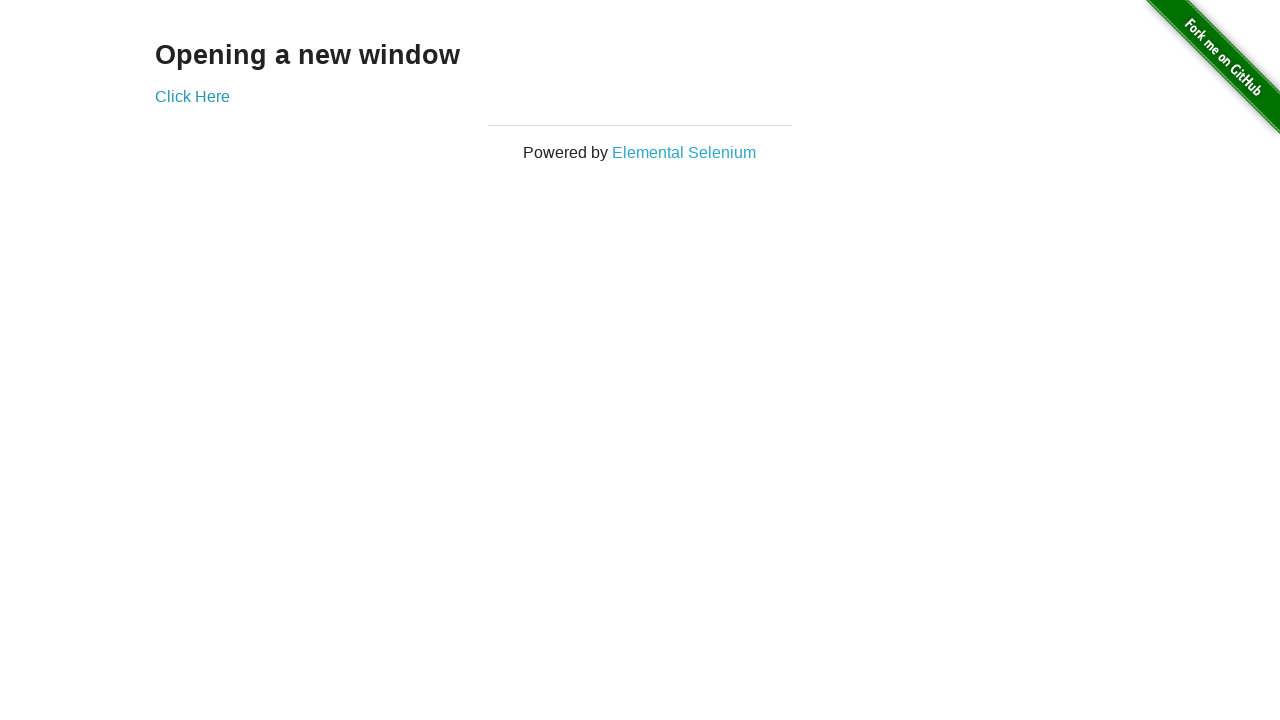